Tests clicking a button with a dynamic ID on the UI Test Automation Playground website to verify handling of elements with changing identifiers

Starting URL: http://uitestingplayground.com/dynamicid

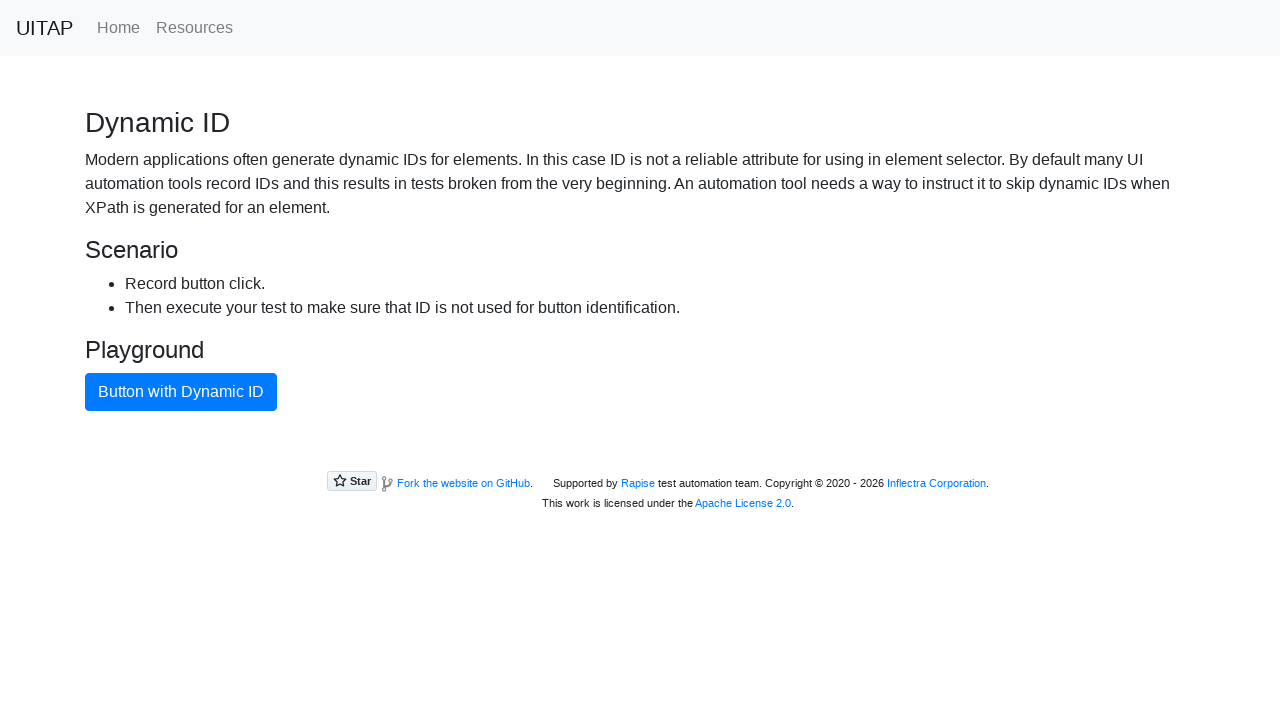

Clicked button with dynamic ID using CSS class selector at (181, 392) on button.btn.btn-primary
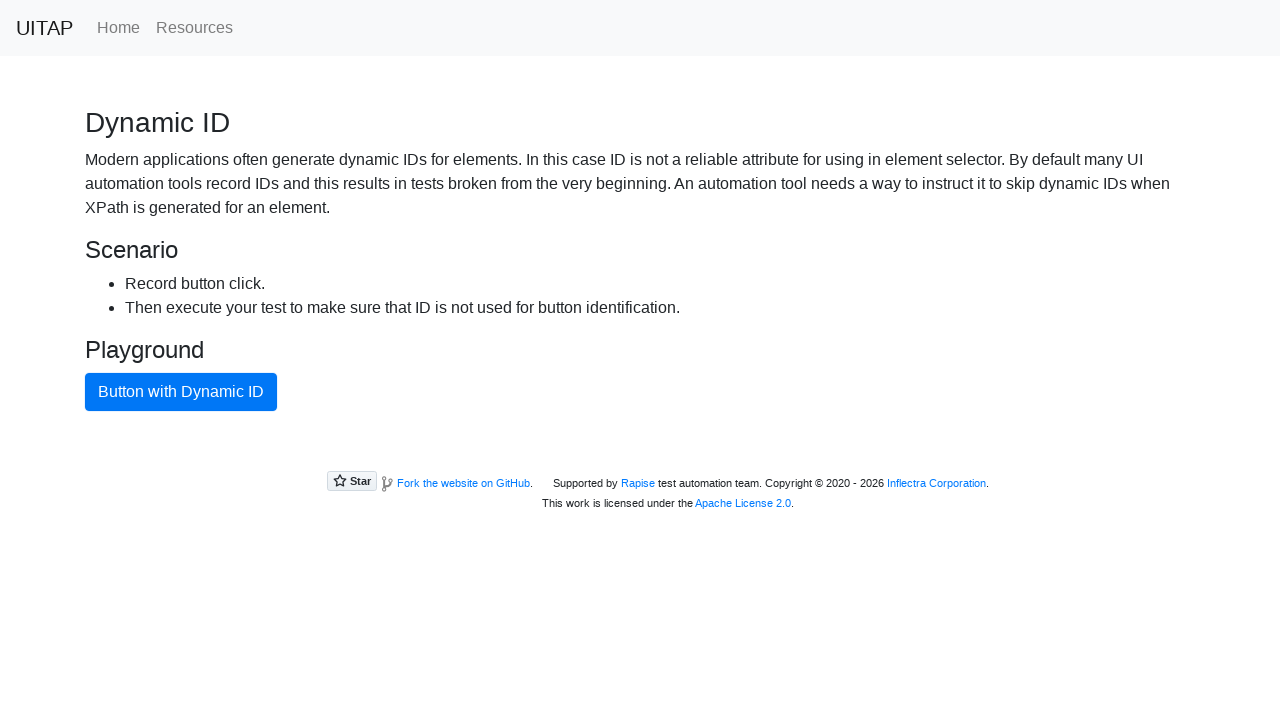

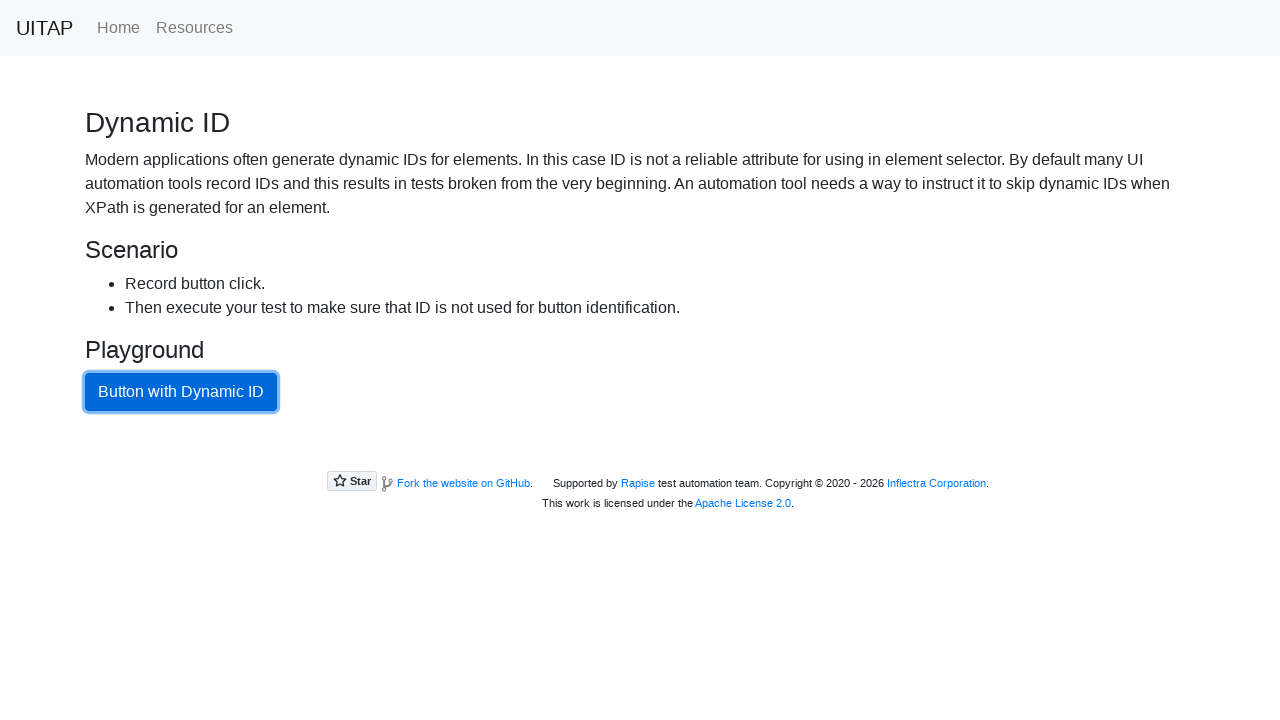